Tests date subtraction functionality by entering a start date and subtracting years, months, weeks, and days to calculate a new date

Starting URL: https://www.timeanddate.com/date/dateadd.html

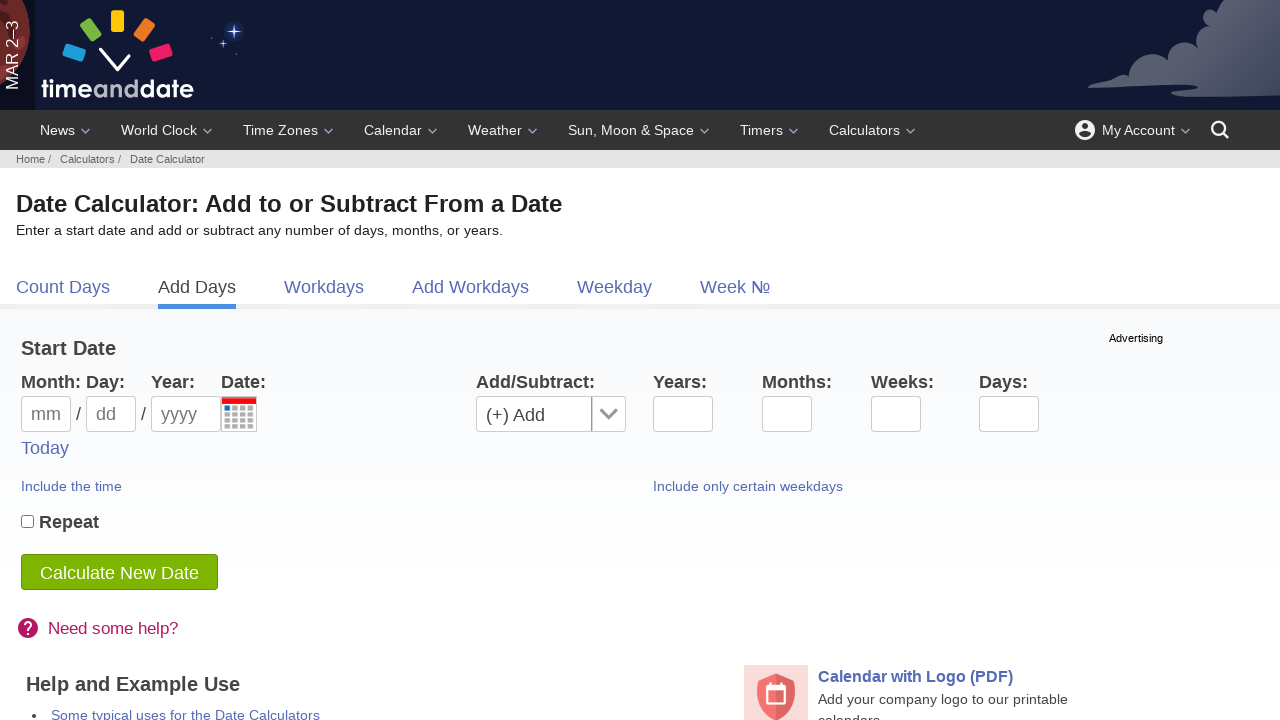

Filled start date month field with '03' on input[name='m1']
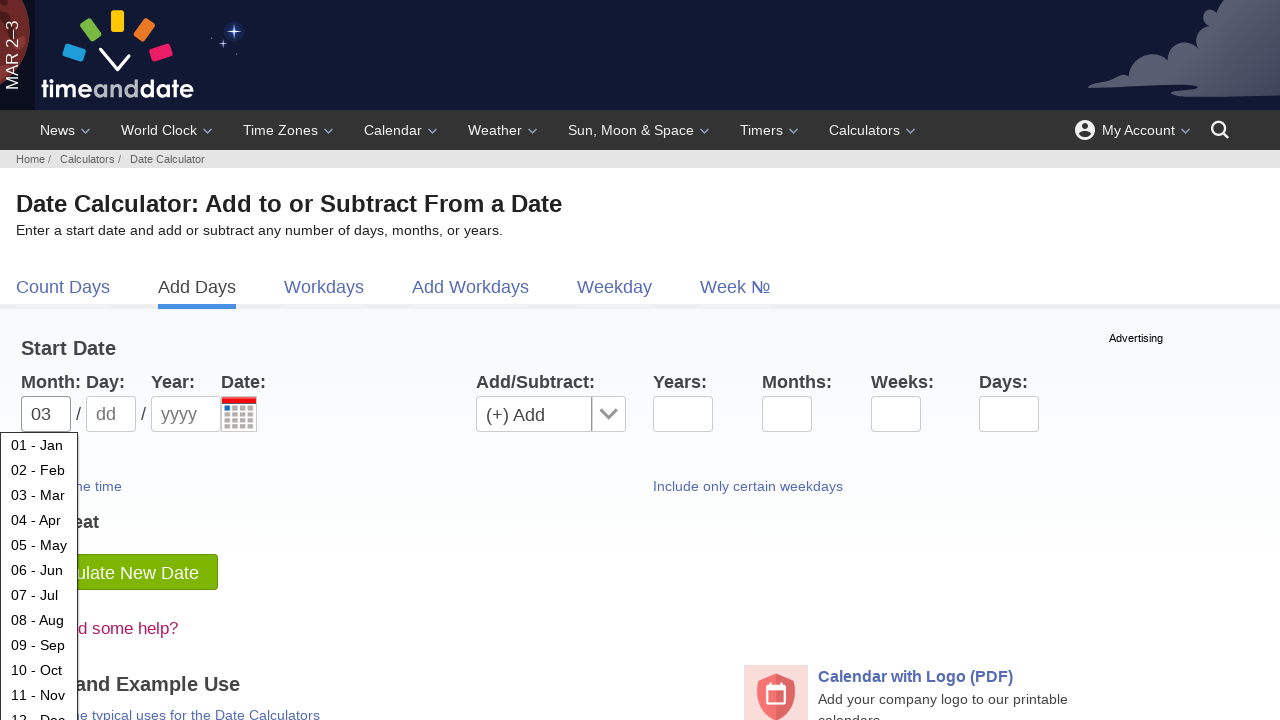

Filled start date day field with '22' on input[name='d1']
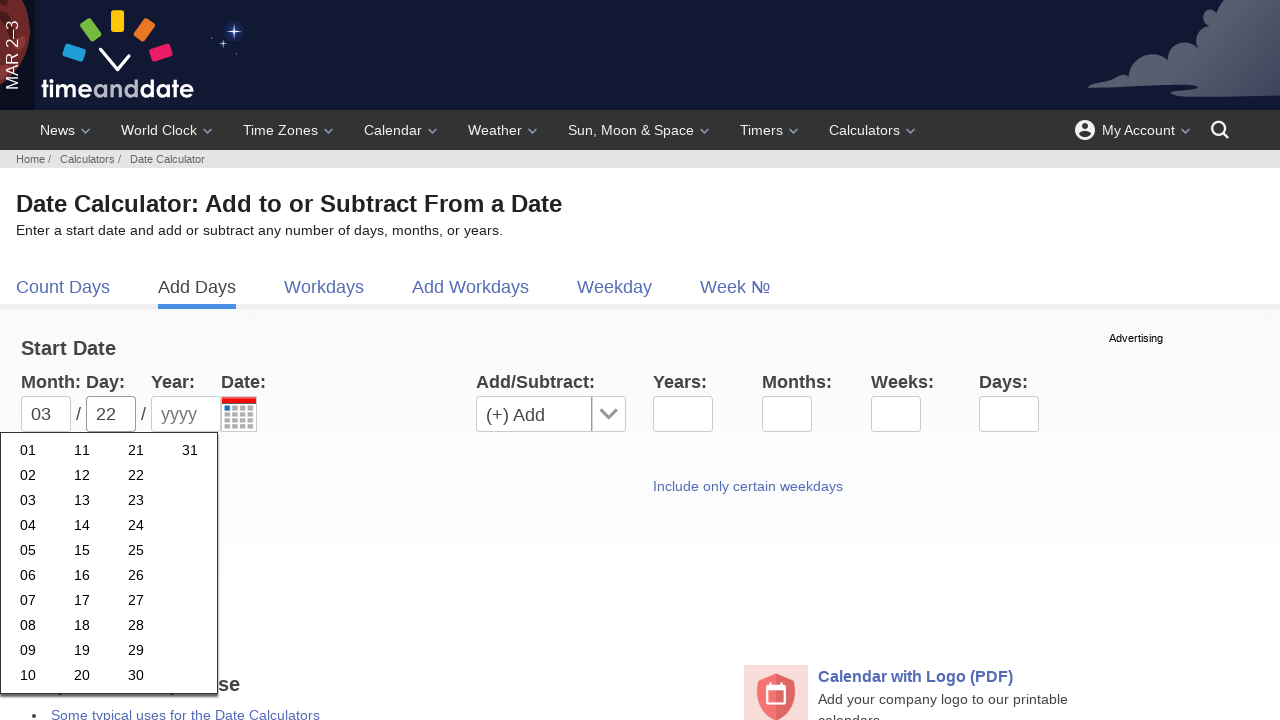

Filled start date year field with '2019' on input[name='y1']
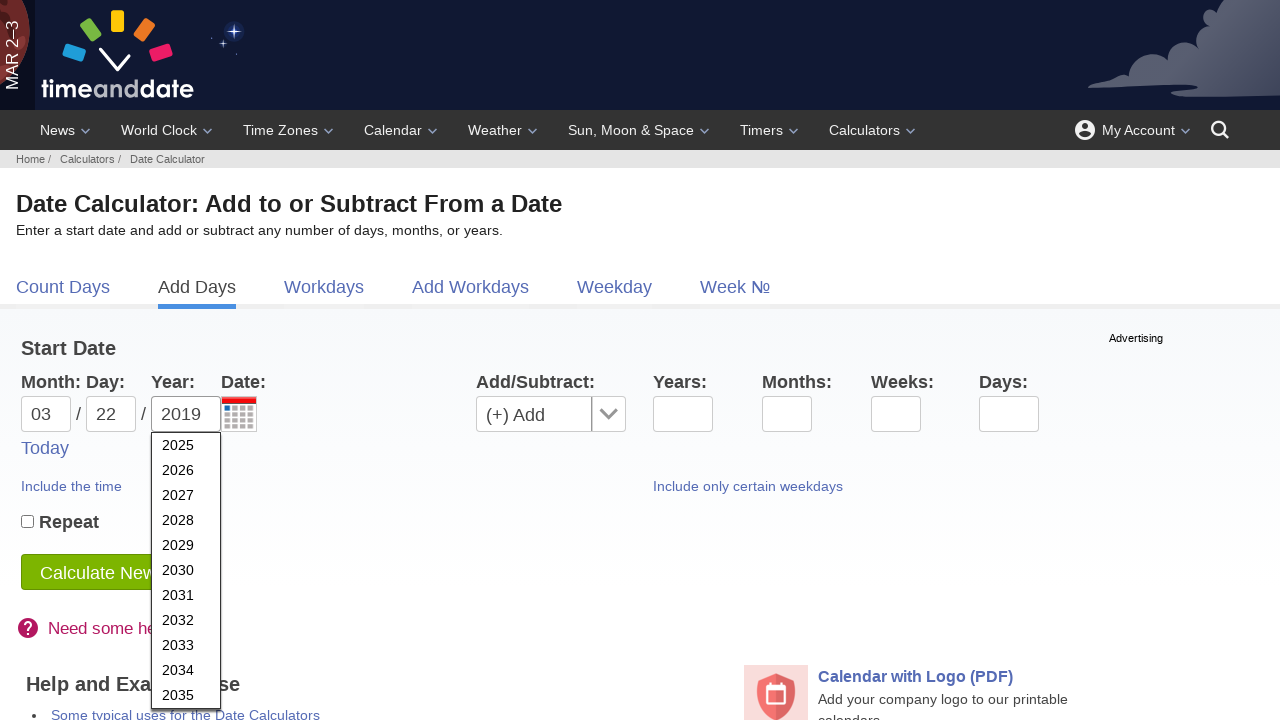

Selected 'subtract' operation from dropdown menu on select#type
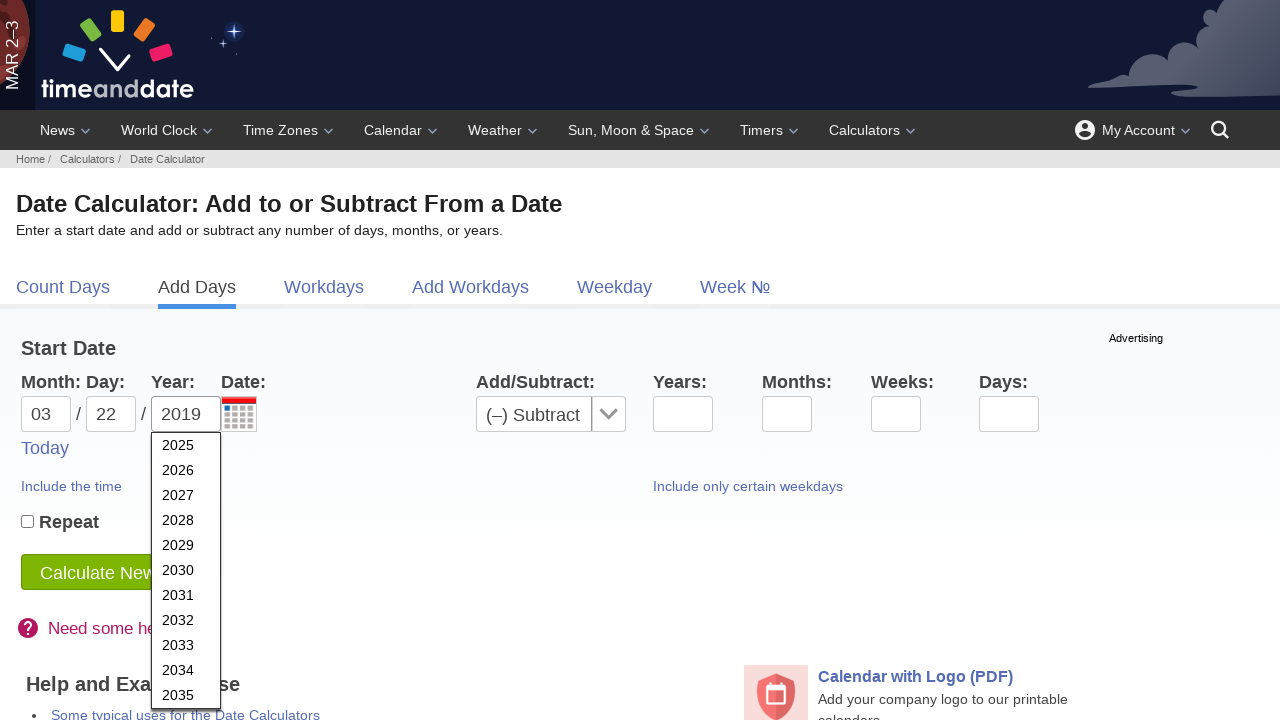

Filled years to subtract field with '30' on input#ay
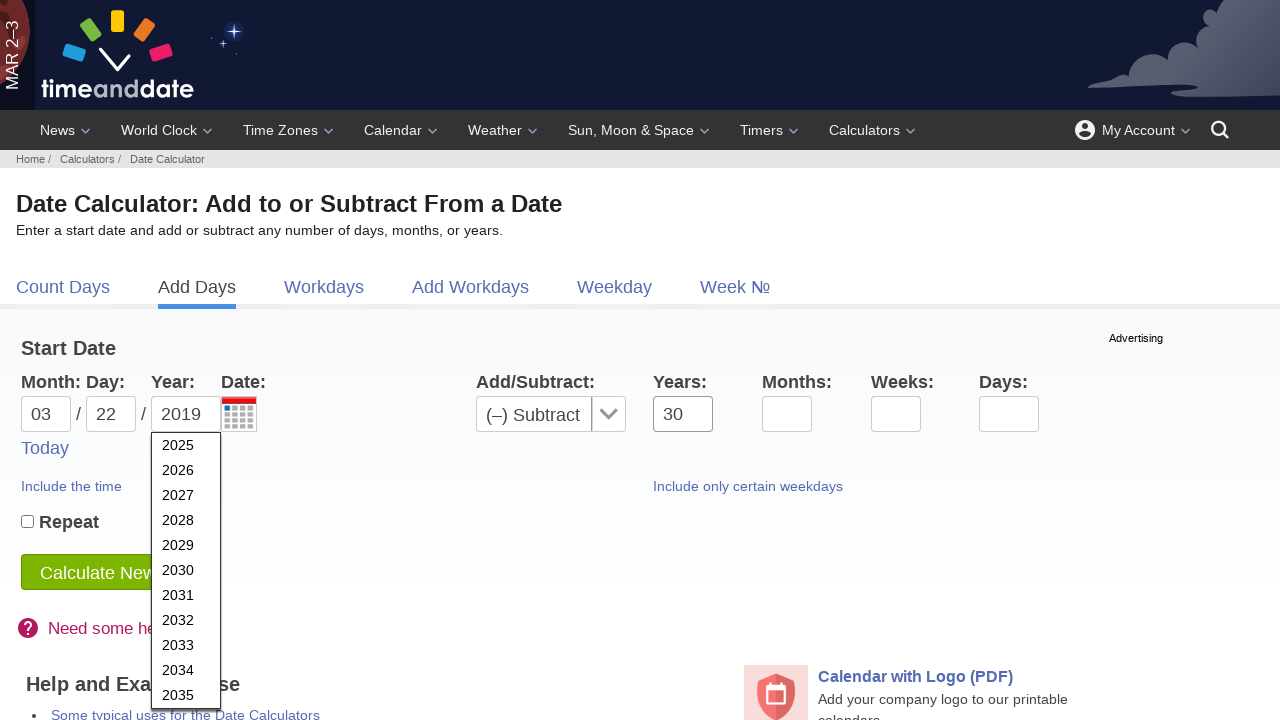

Filled months to subtract field with '4' on input#am
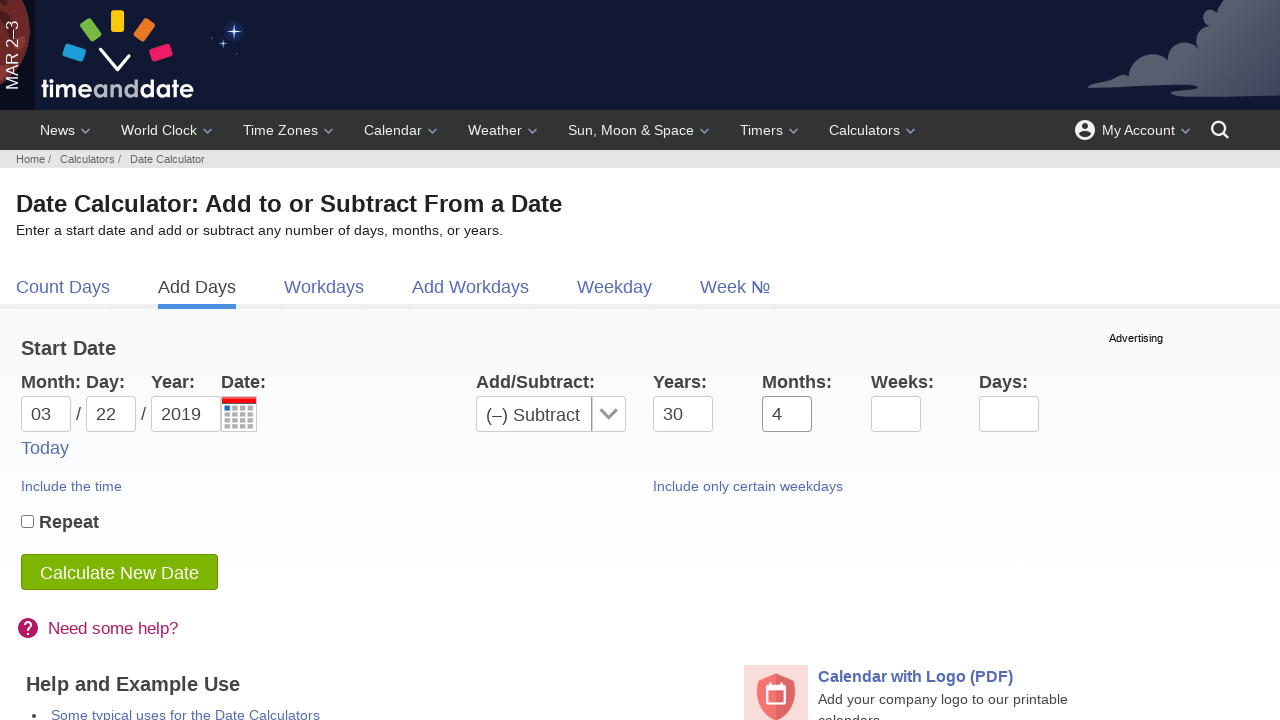

Filled weeks to subtract field with '53' on input#aw
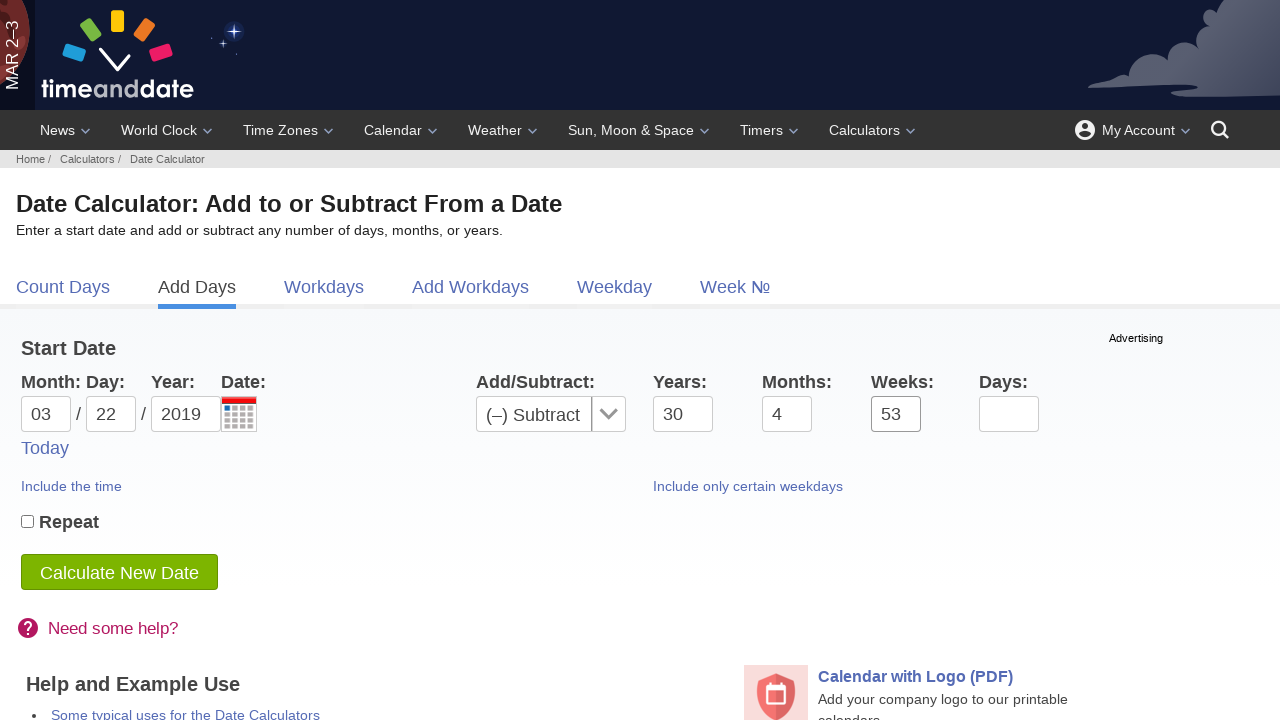

Filled days to subtract field with '200' on input#ad
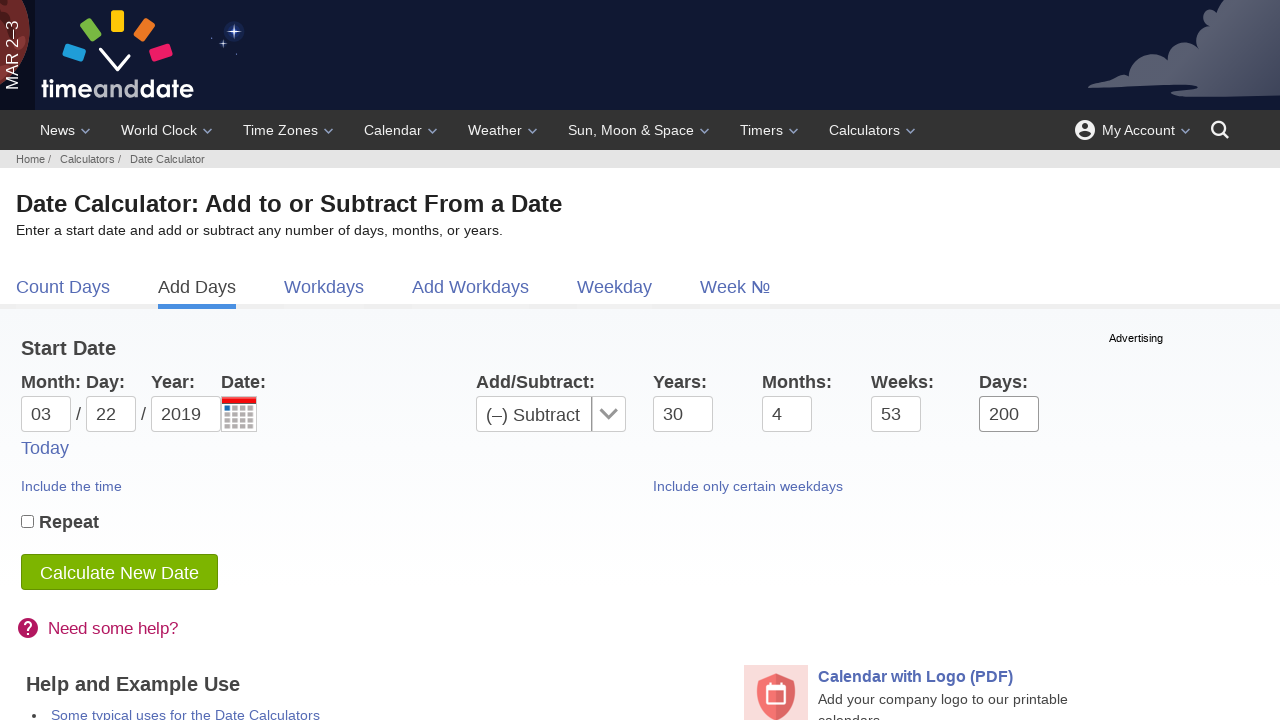

Clicked calculate button to compute date subtraction at (120, 572) on input#subbut2
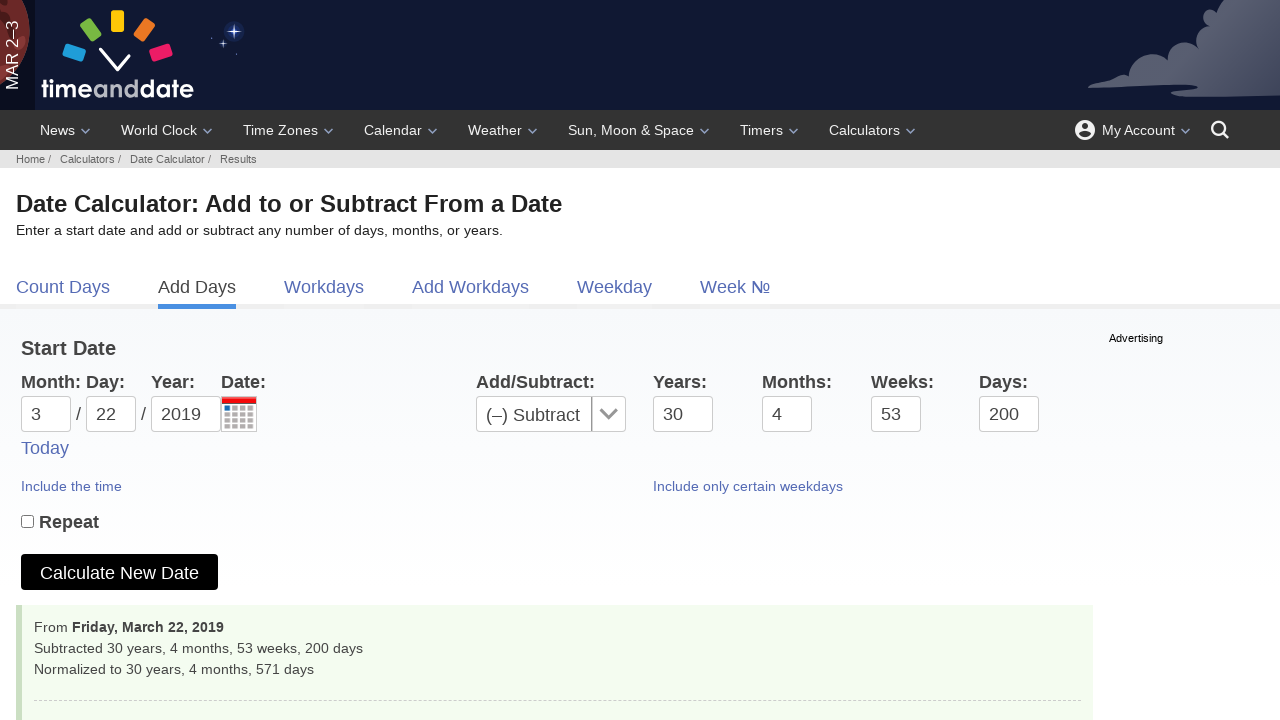

Result section appeared with calculated date
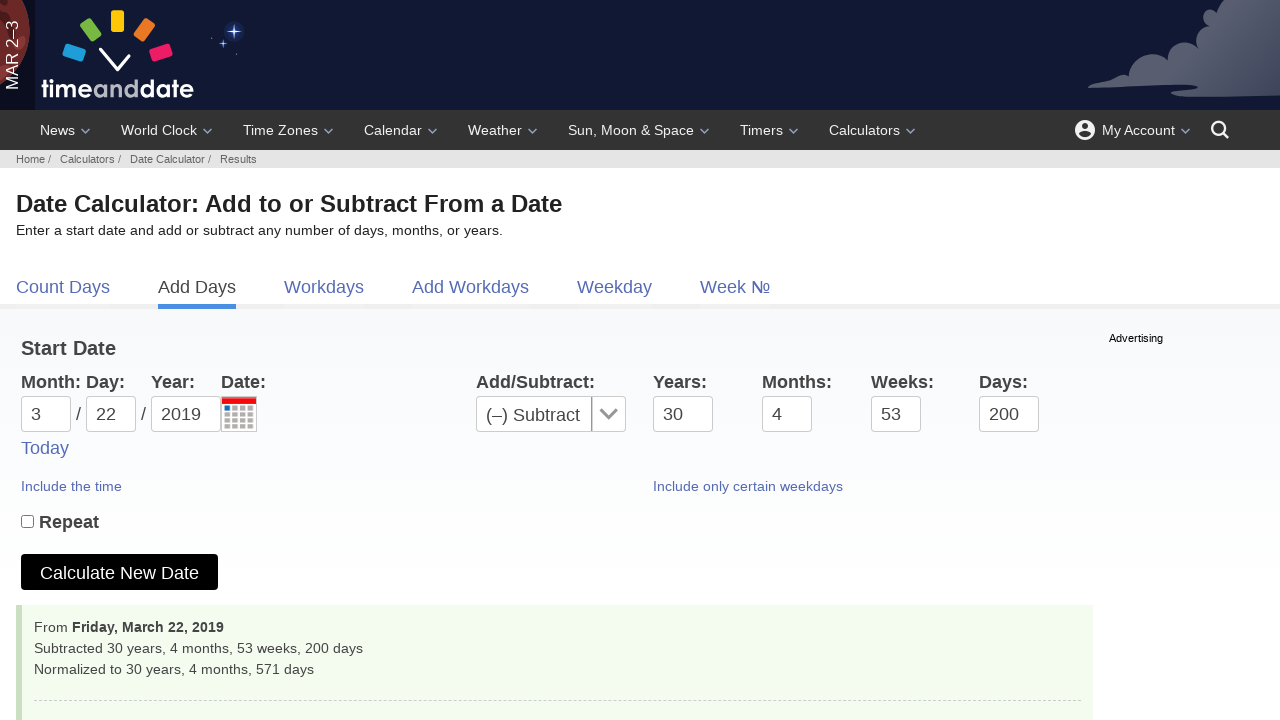

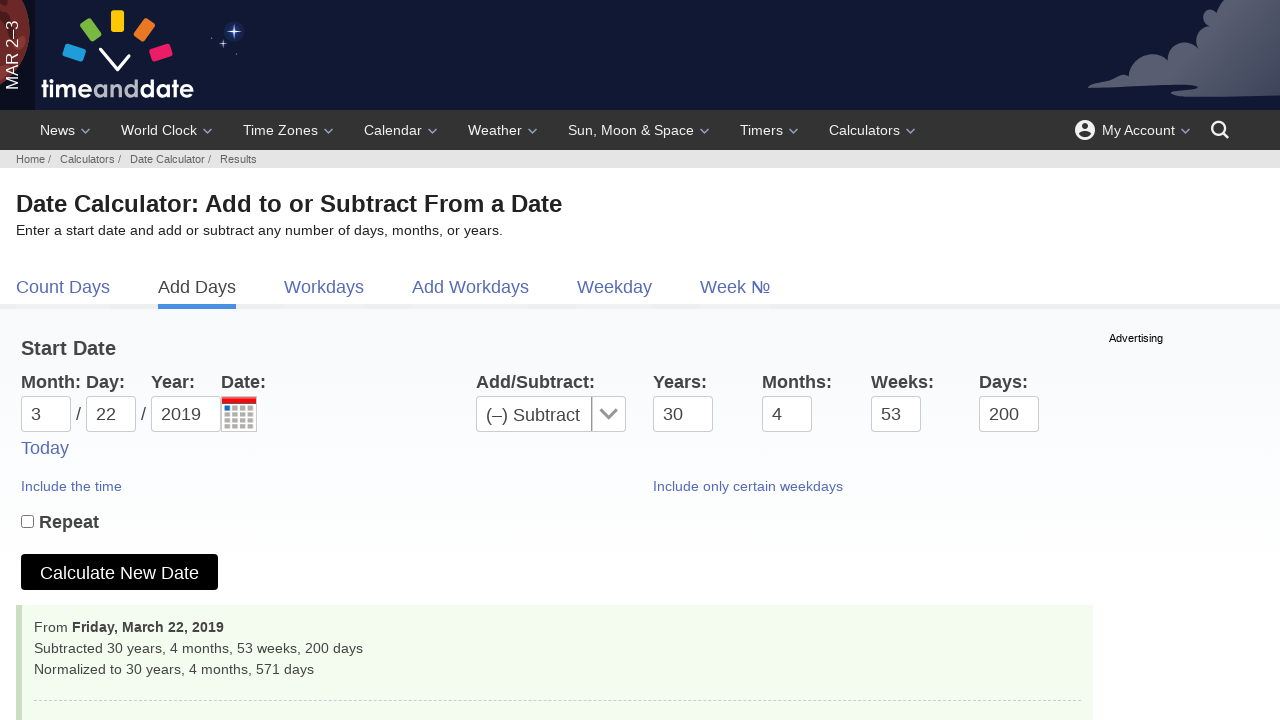